Navigates to a page with loading images, waits for all images to load, and retrieves the src attribute of the third image

Starting URL: https://bonigarcia.dev/selenium-webdriver-java/loading-images.html

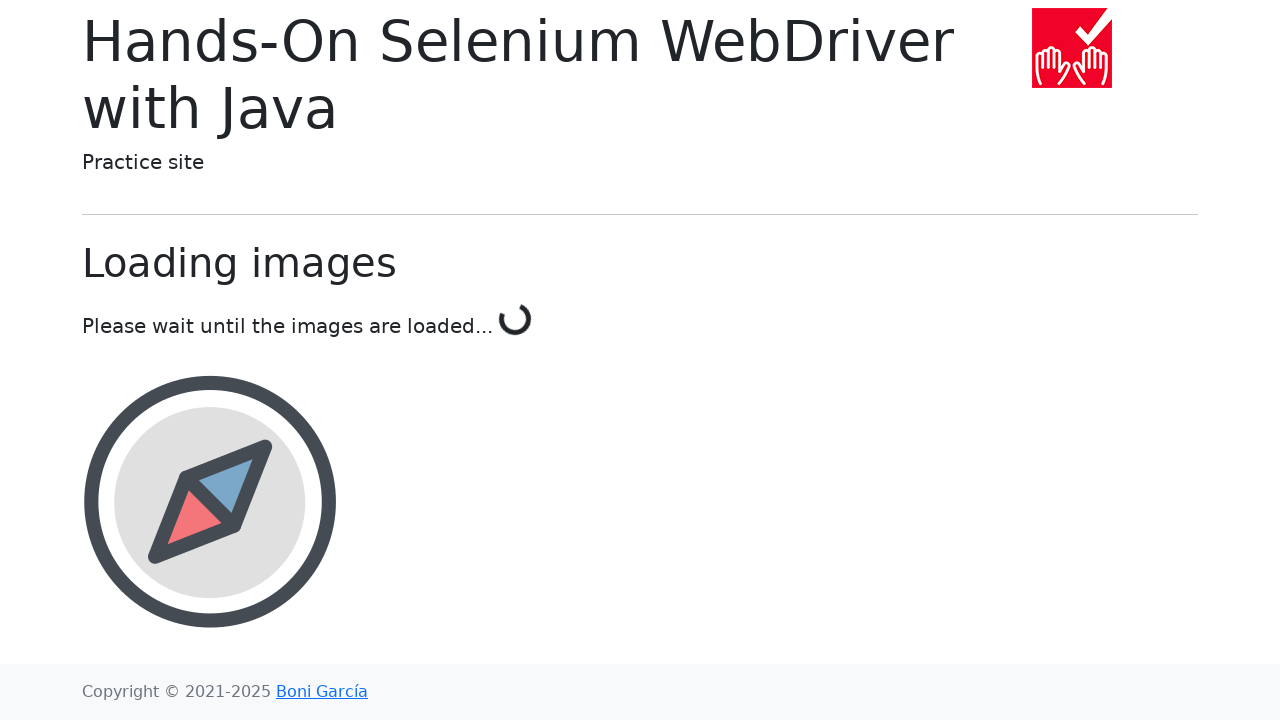

Waited for images in container to load
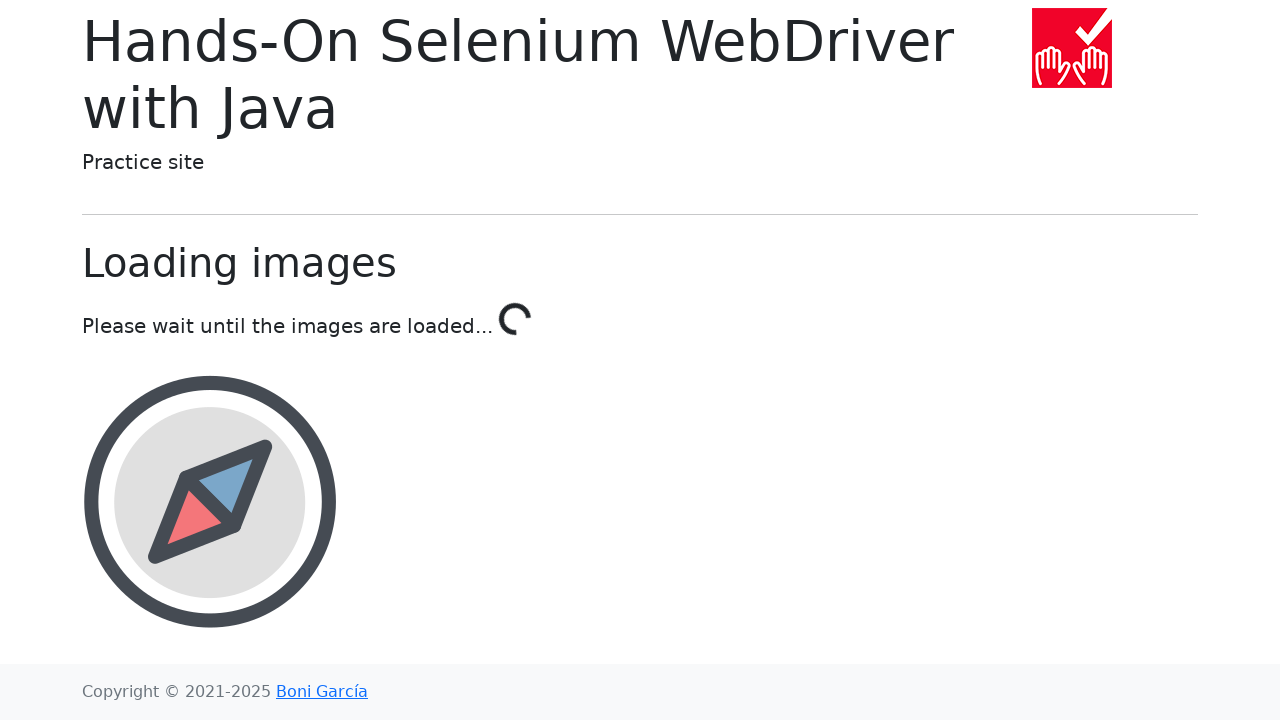

Waited for third image with id 'award' to load
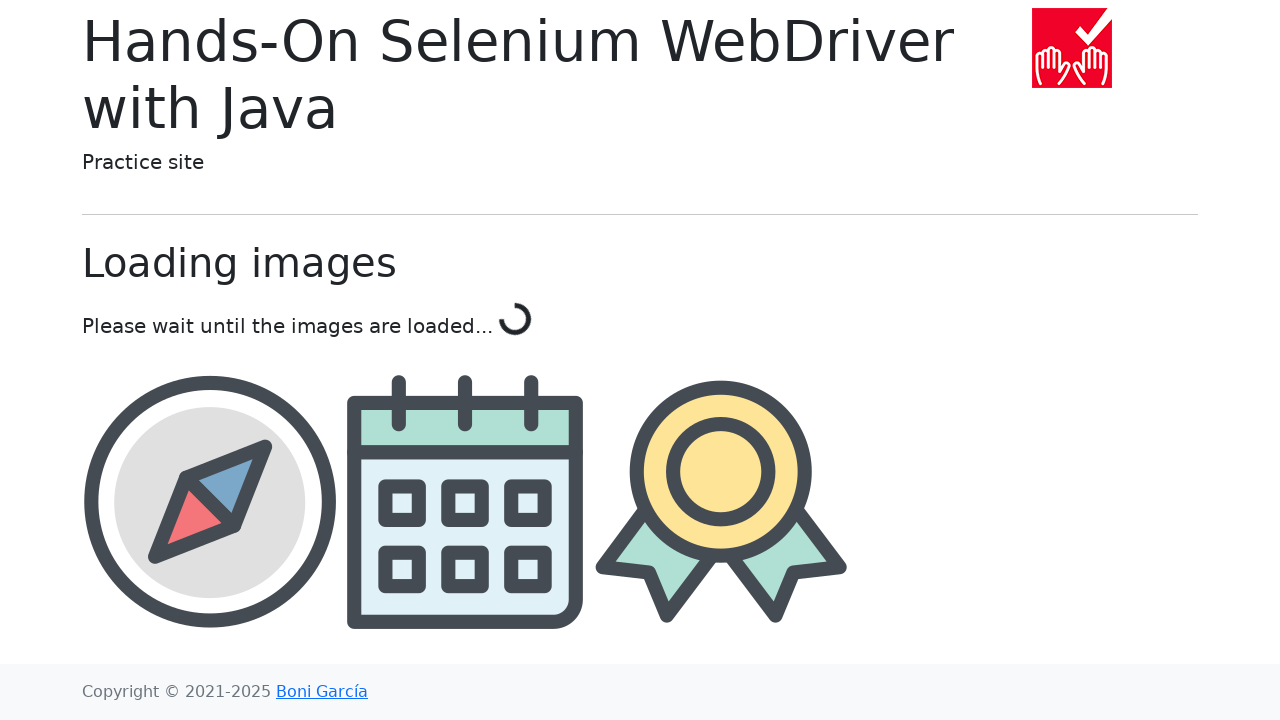

Located the third image element
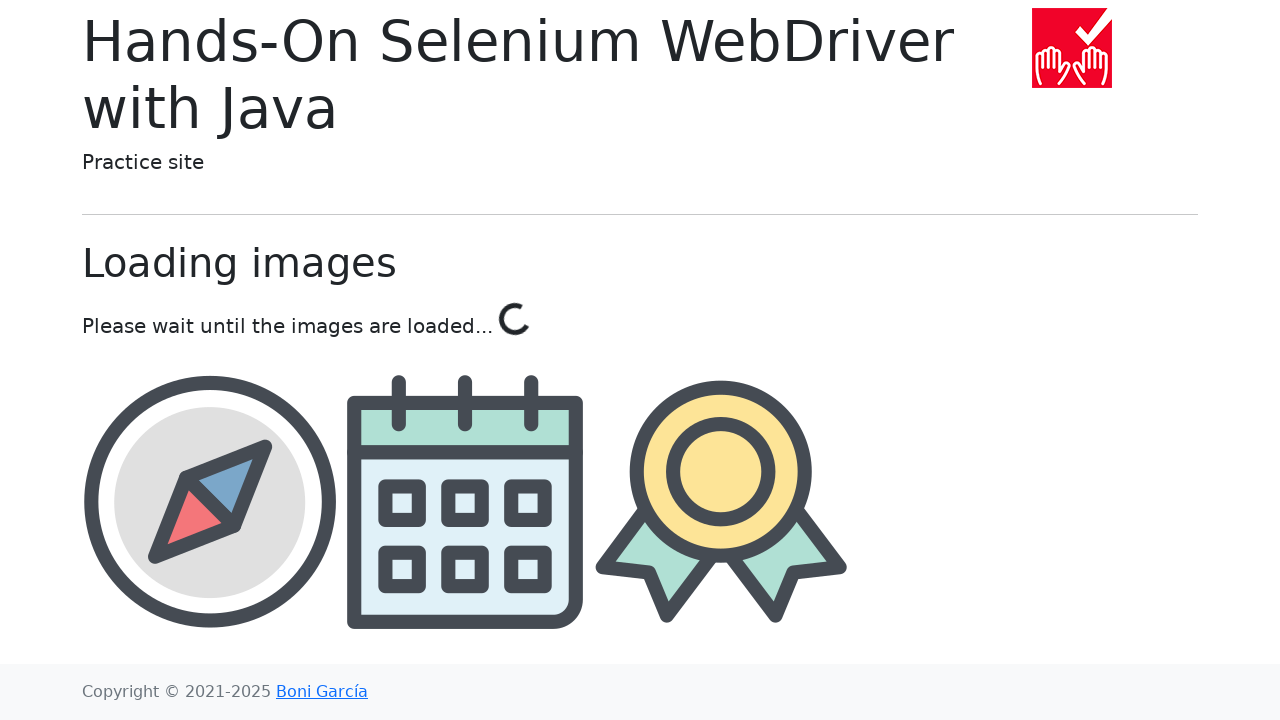

Retrieved src attribute of third image: img/award.png
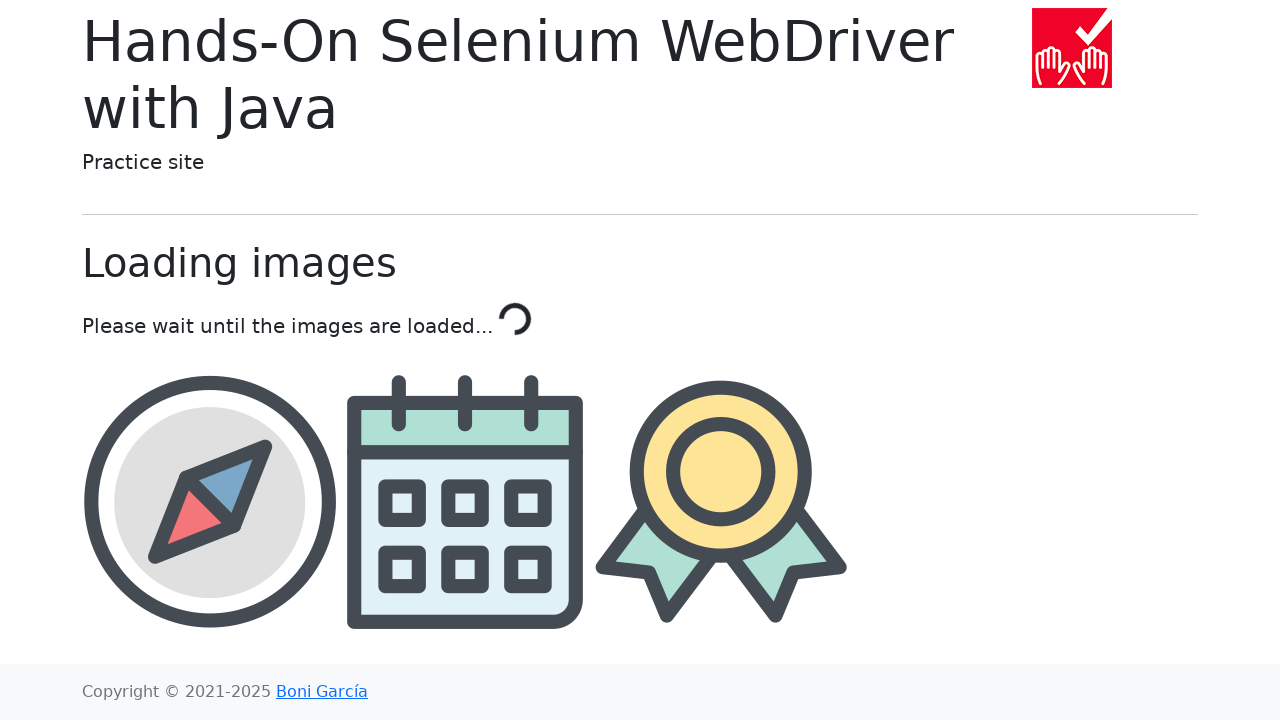

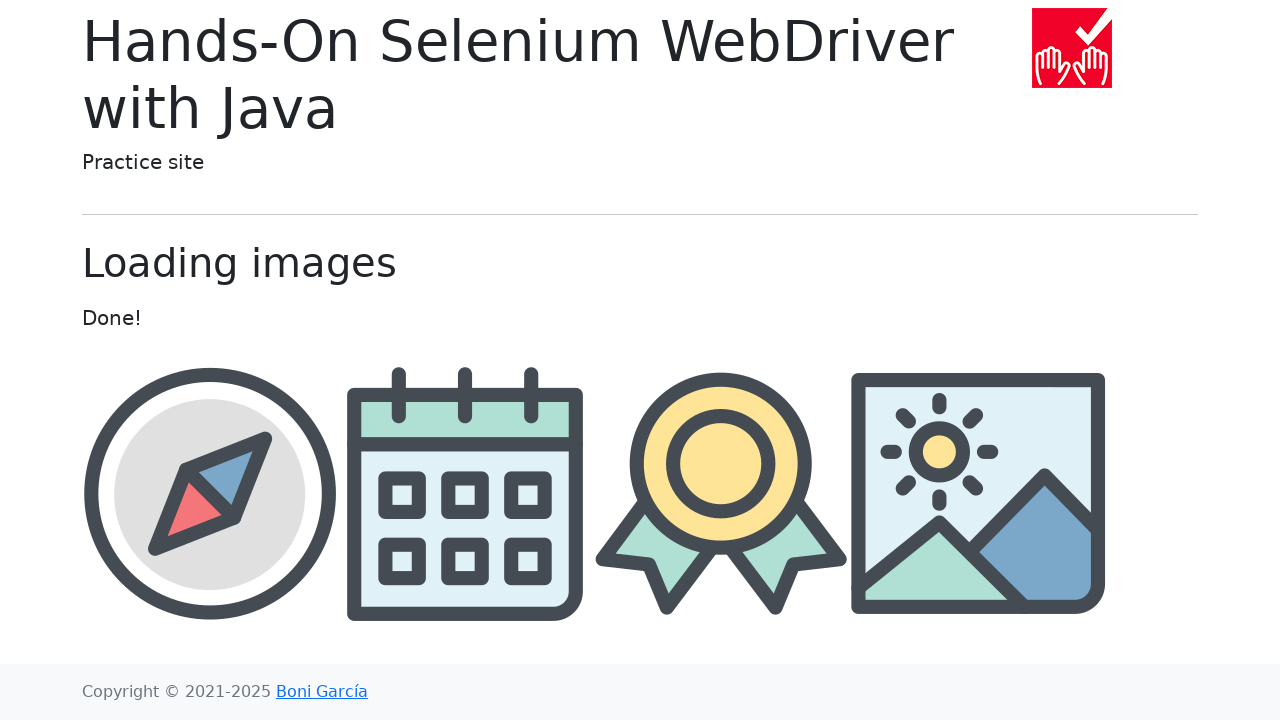